Tests dynamic loading page where a hidden element becomes visible after clicking a start button, verifying that "Hello World!" text appears after the loading completes.

Starting URL: http://the-internet.herokuapp.com/dynamic_loading/1

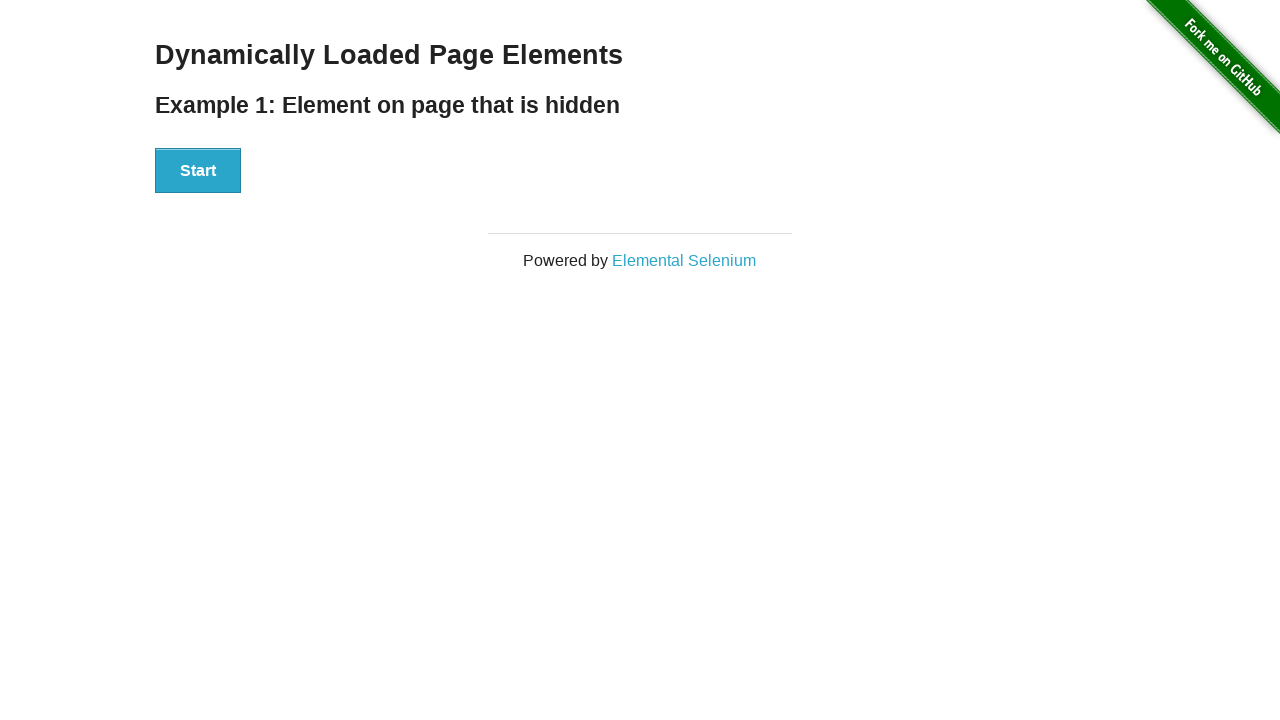

Clicked the Start button to initiate dynamic loading at (198, 171) on #start button
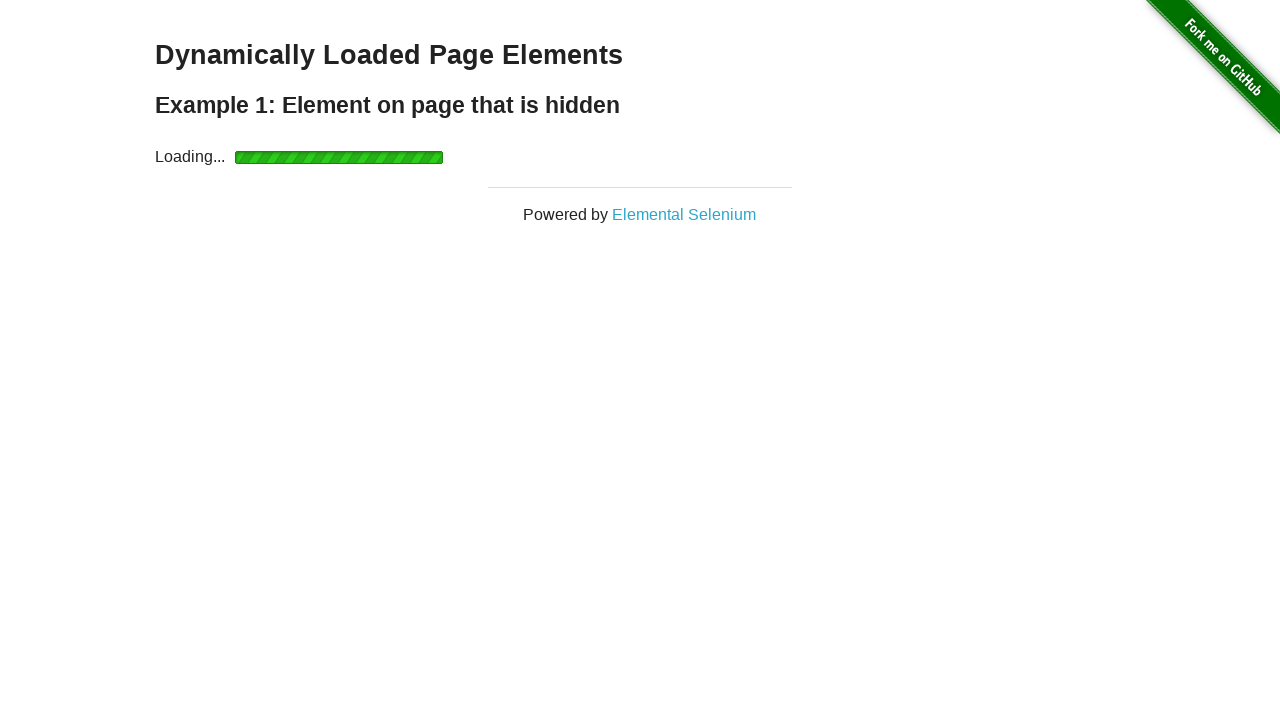

Waited for the finish element to become visible after loading completed
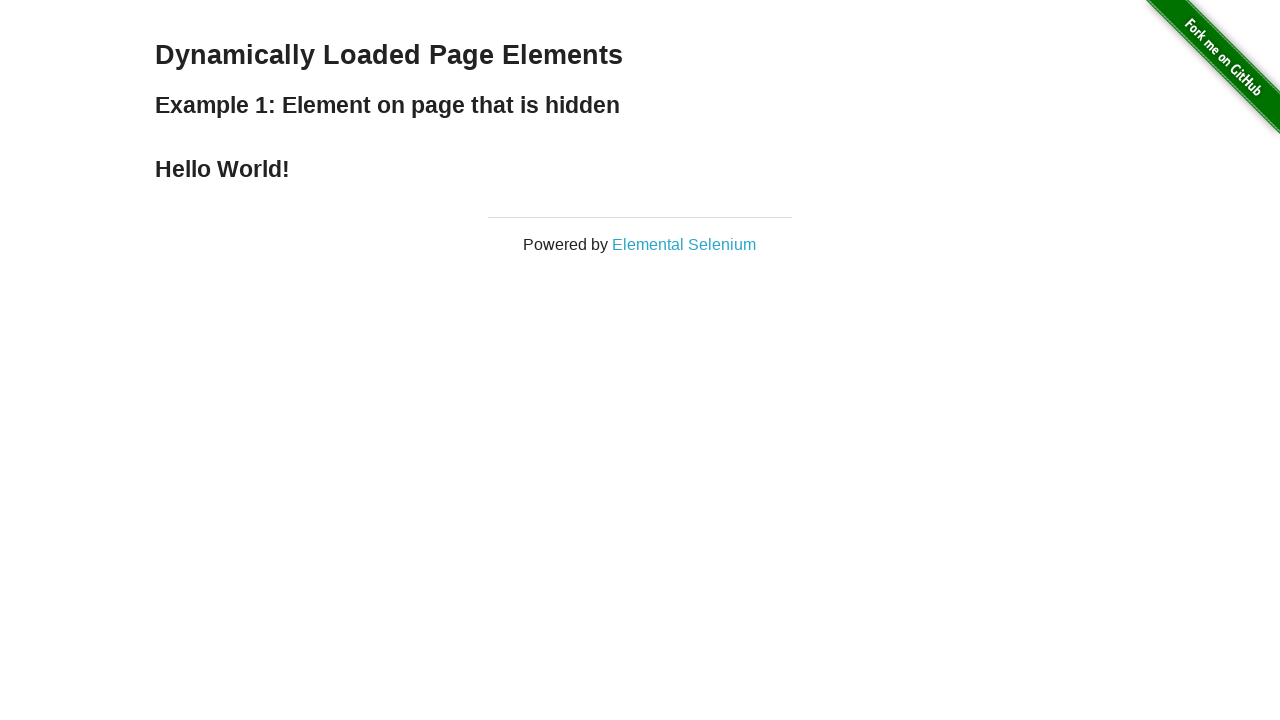

Retrieved text content from the finish element
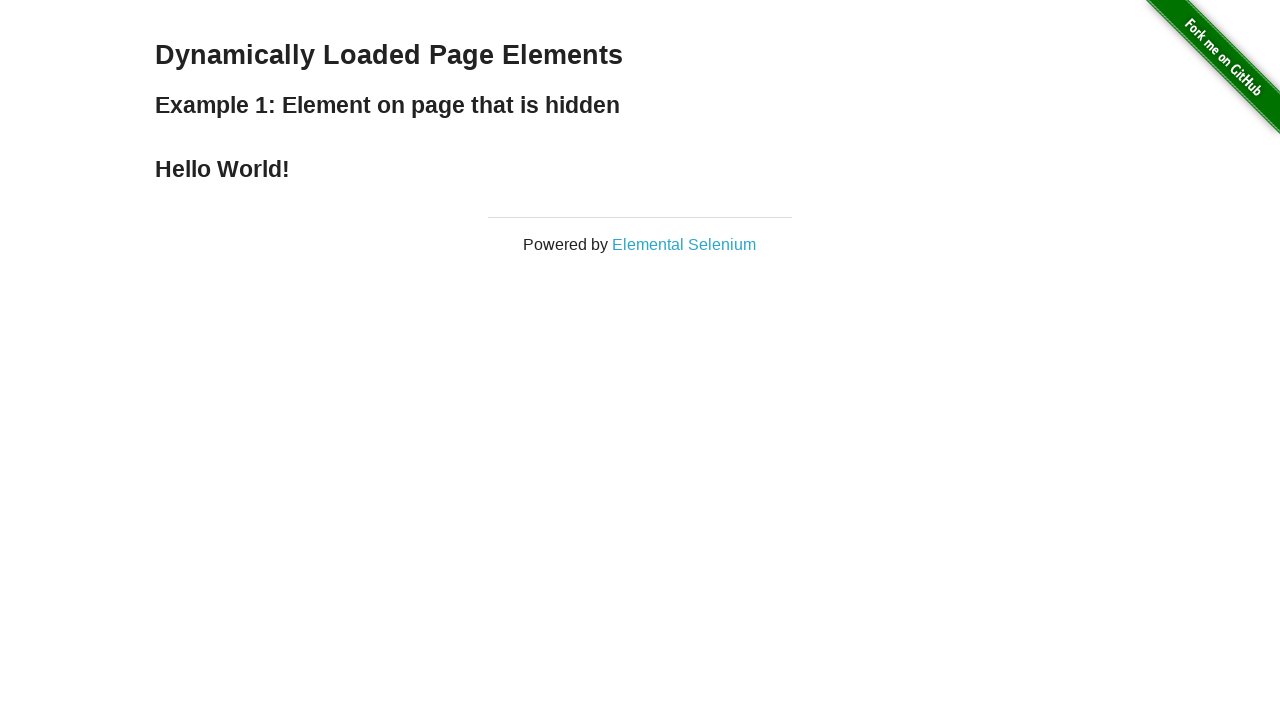

Verified that 'Hello World!' text appears after loading completes
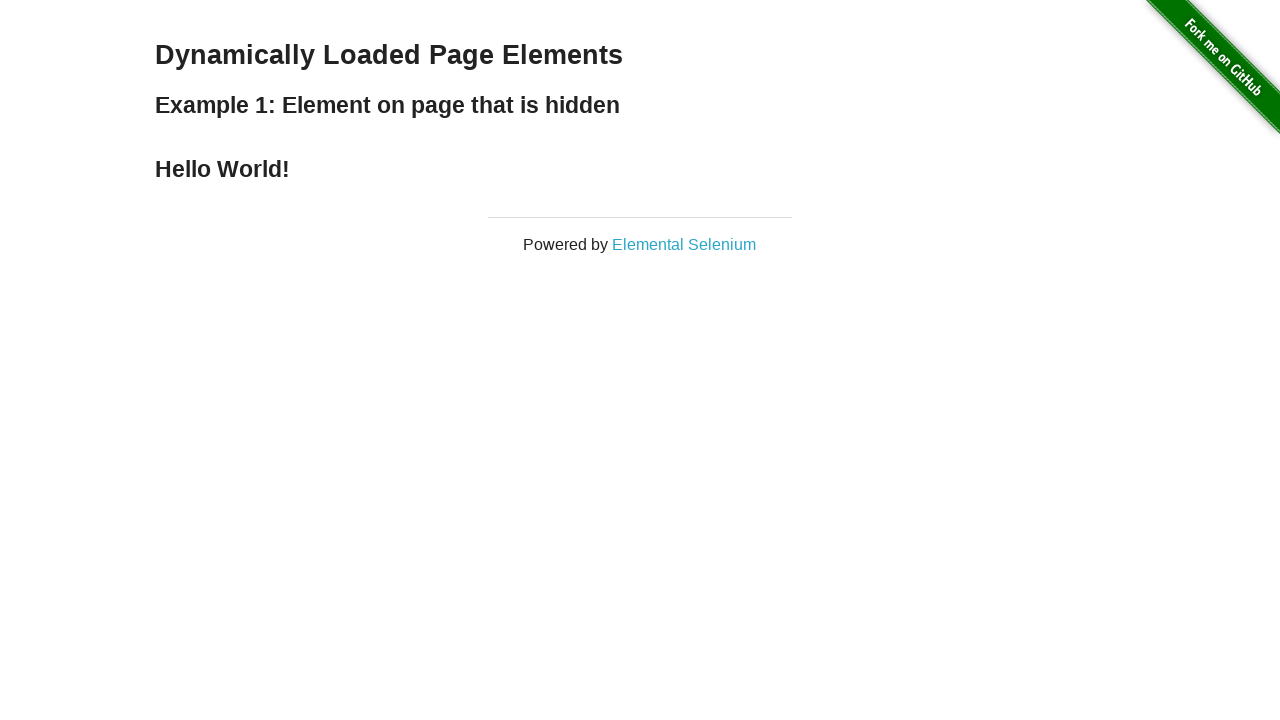

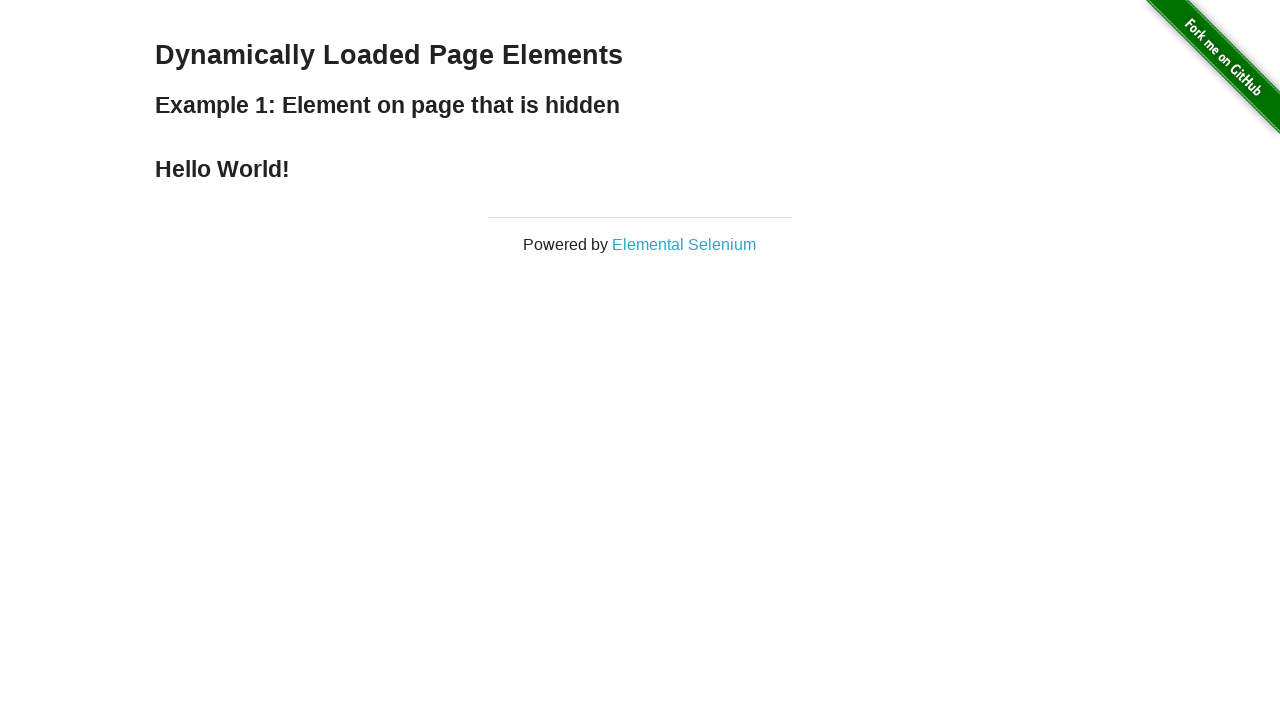